Navigates to a Google Play Store app page and scrolls down to load user reviews, verifying that reviews are displayed on the page.

Starting URL: https://play.google.com/store/apps/details?id=com.alibaba.aliexpresshd&showAllReviews=true

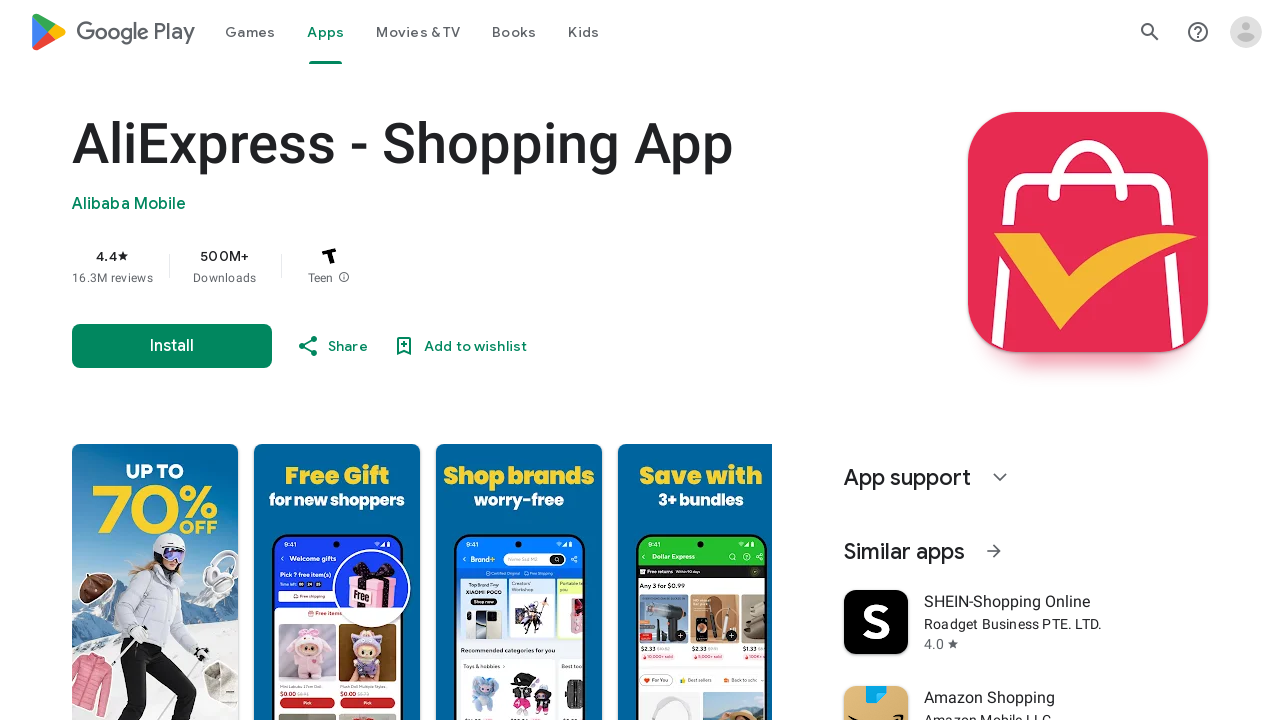

Waited for reviews section to load on Google Play Store page
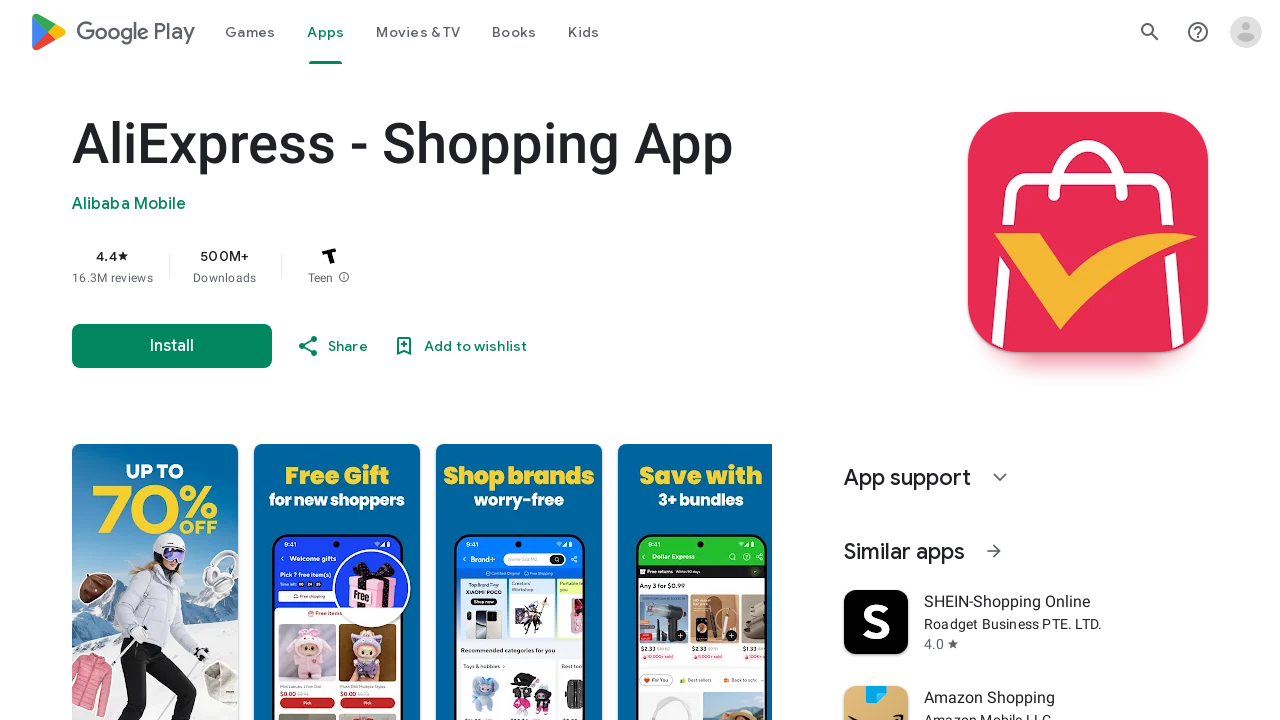

Pressed End key to scroll down (iteration 1)
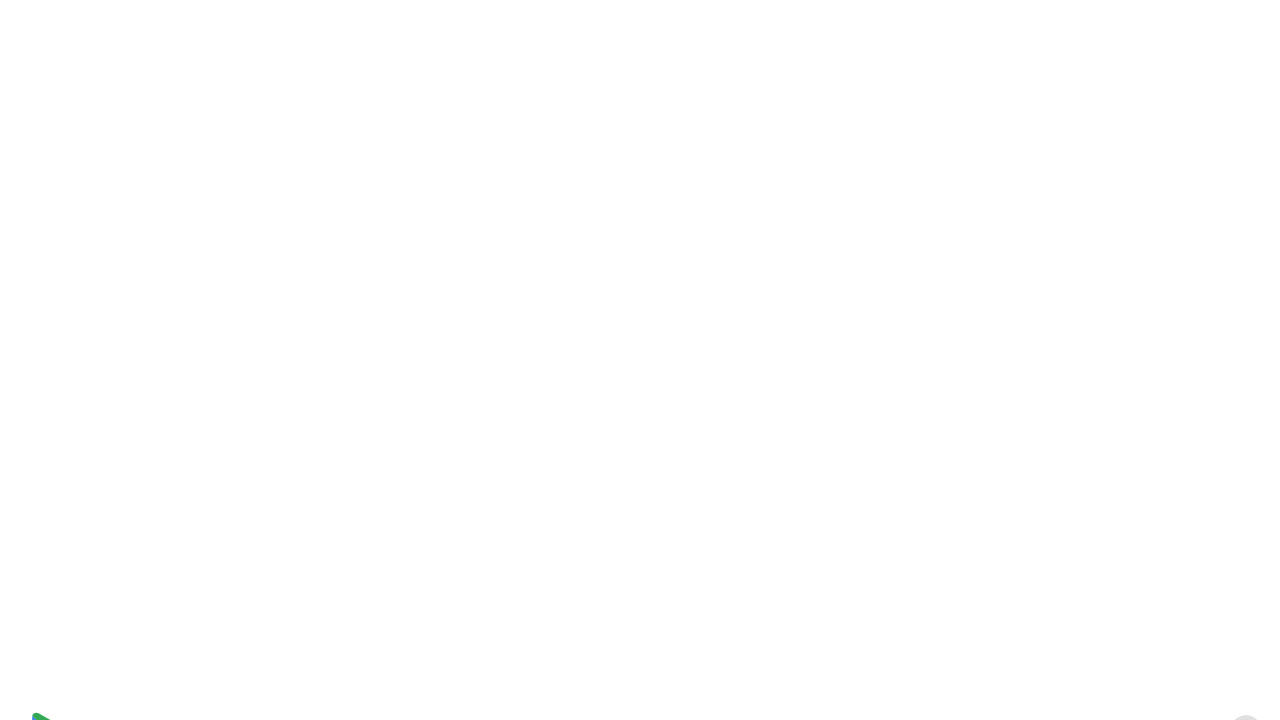

Waited 1500ms for new reviews to load (iteration 1)
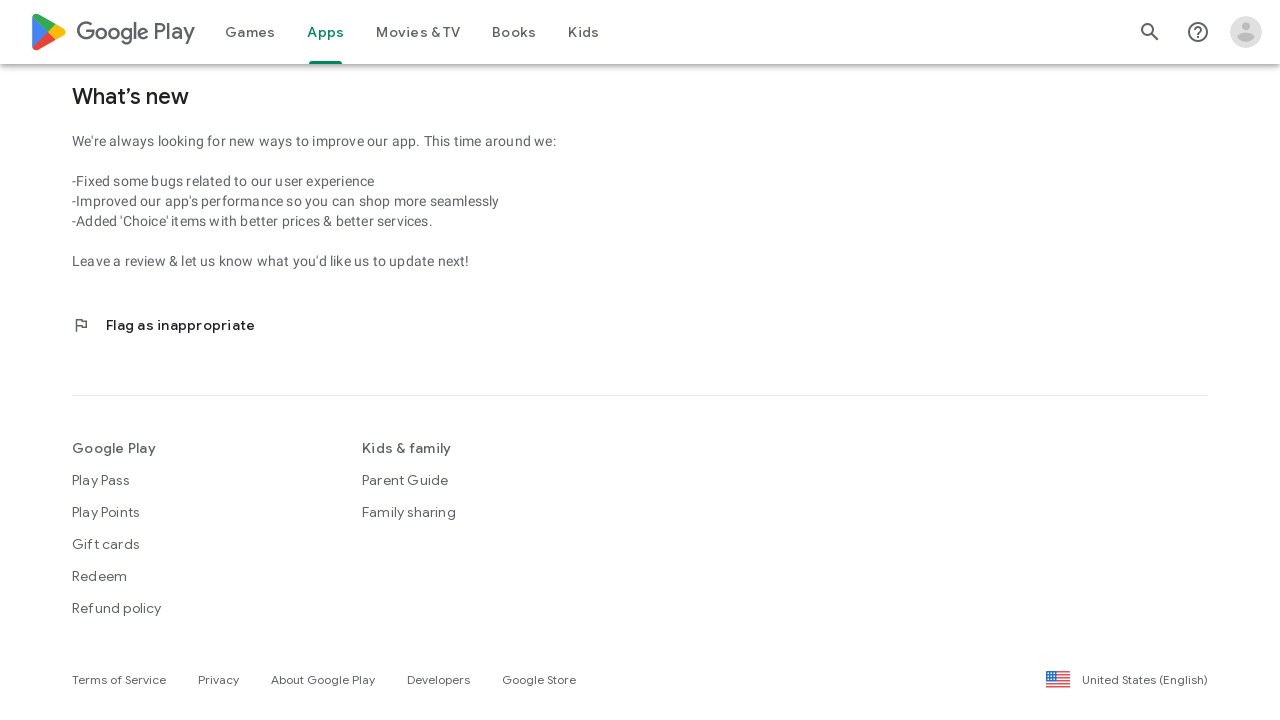

Pressed End key to scroll down (iteration 2)
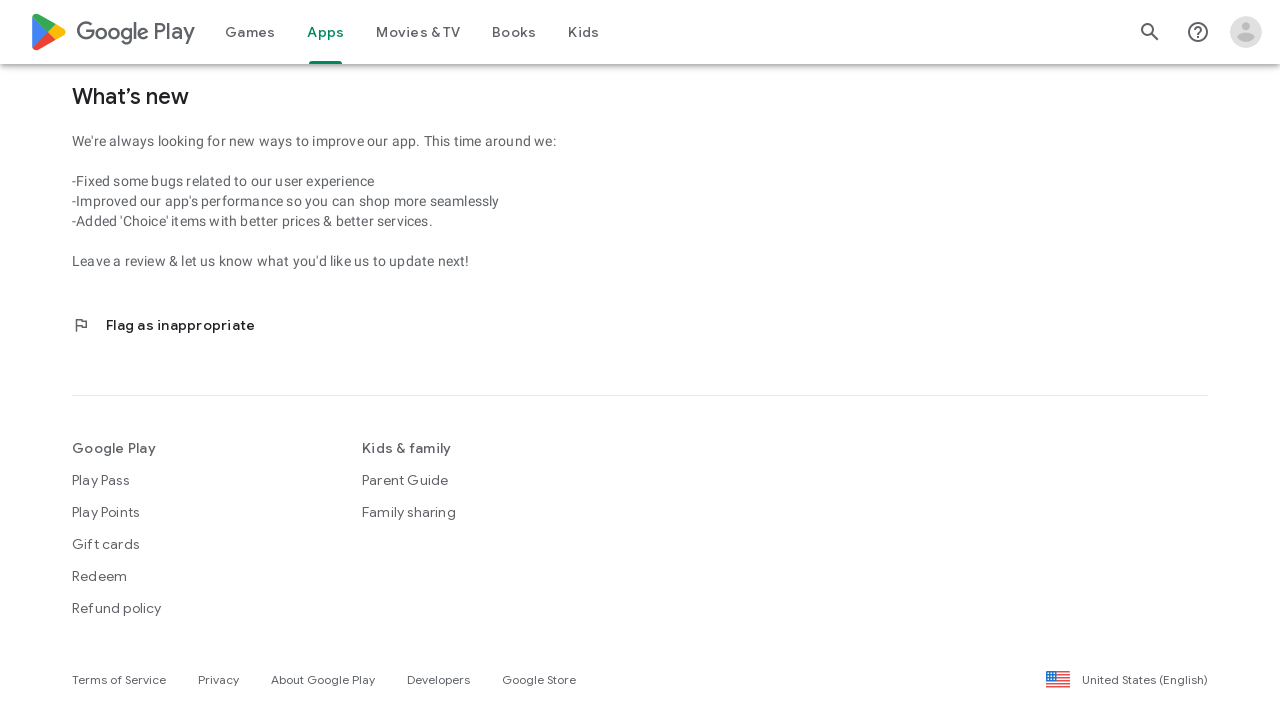

Waited 1500ms for new reviews to load (iteration 2)
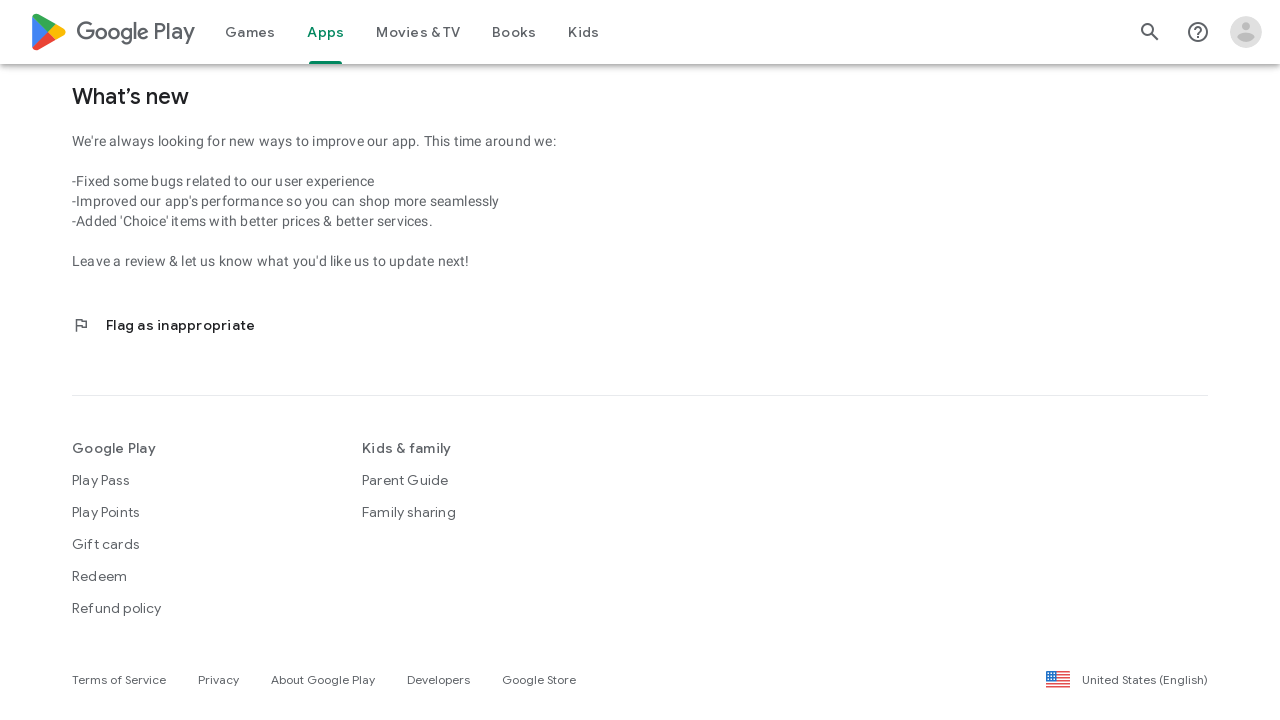

Pressed End key to scroll down (iteration 3)
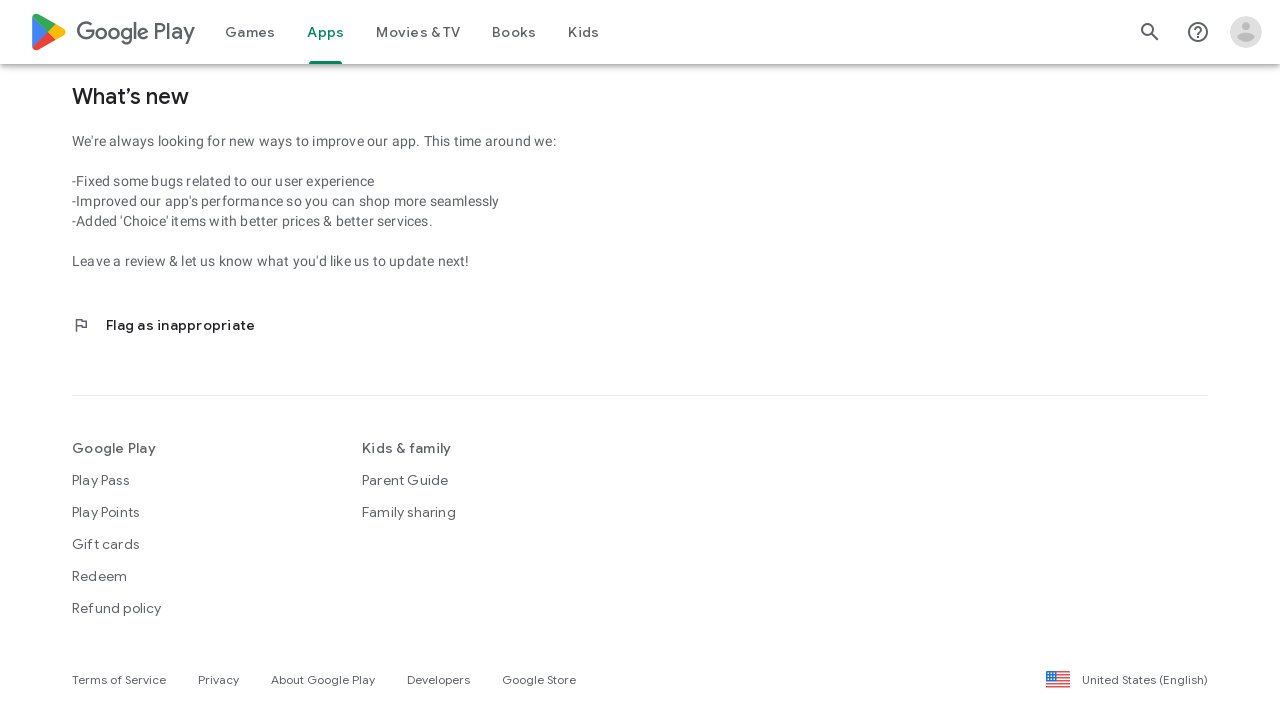

Waited 1500ms for new reviews to load (iteration 3)
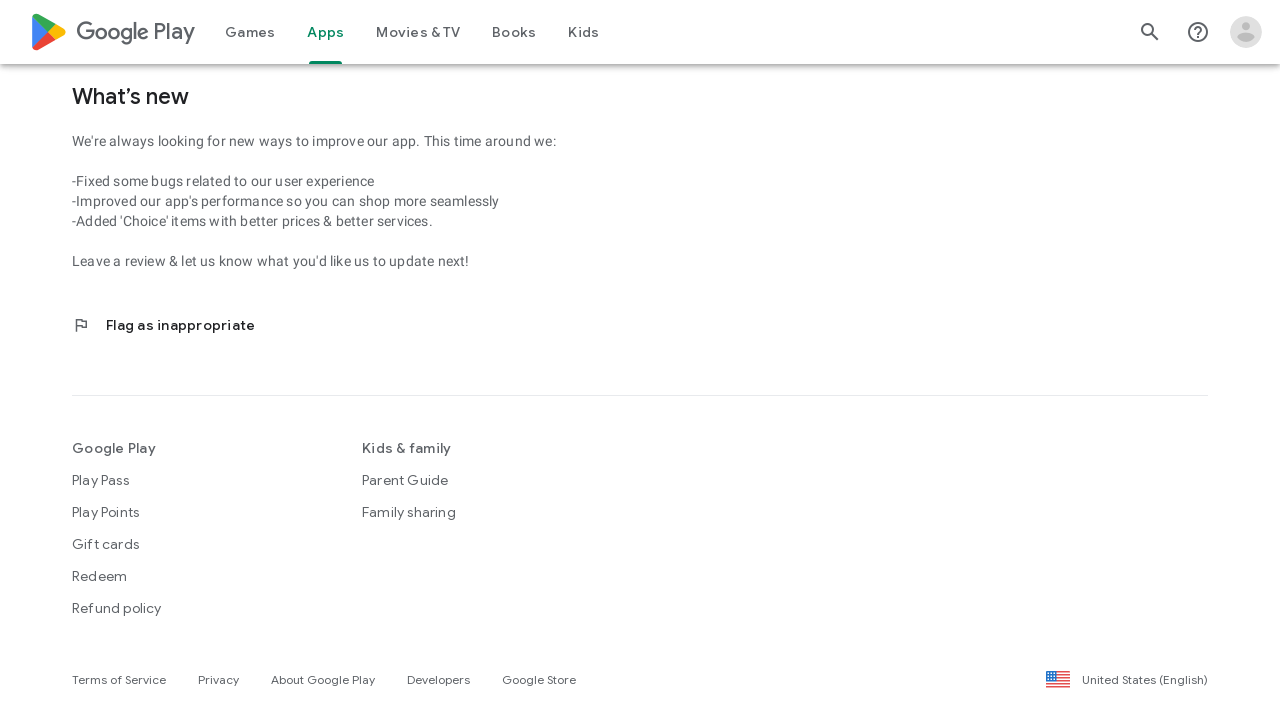

Pressed End key to scroll down (iteration 4)
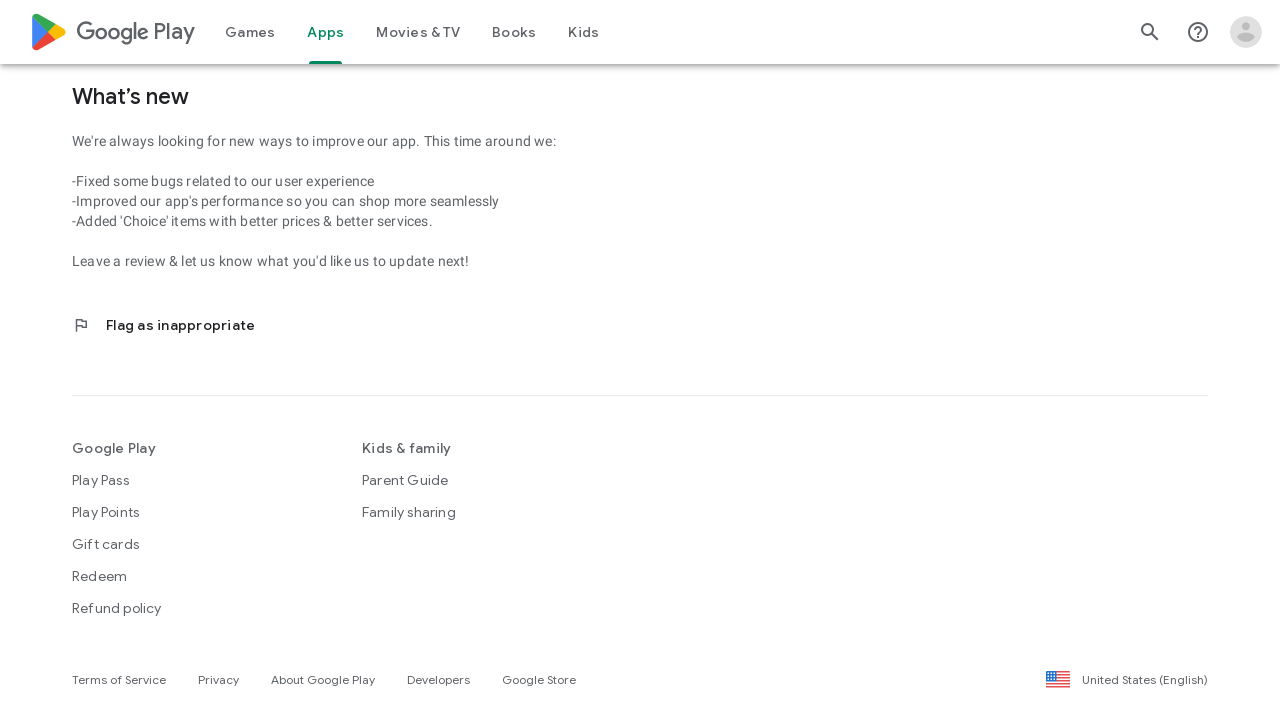

Waited 1500ms for new reviews to load (iteration 4)
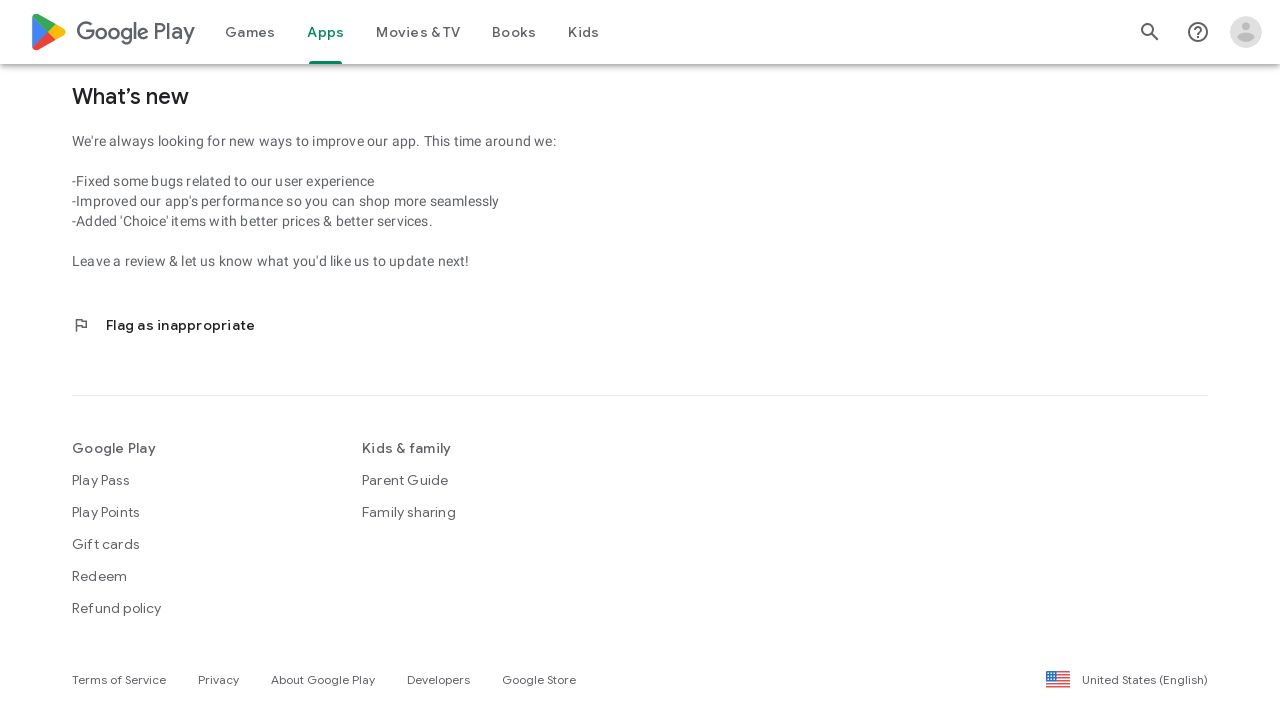

Pressed End key to scroll down (iteration 5)
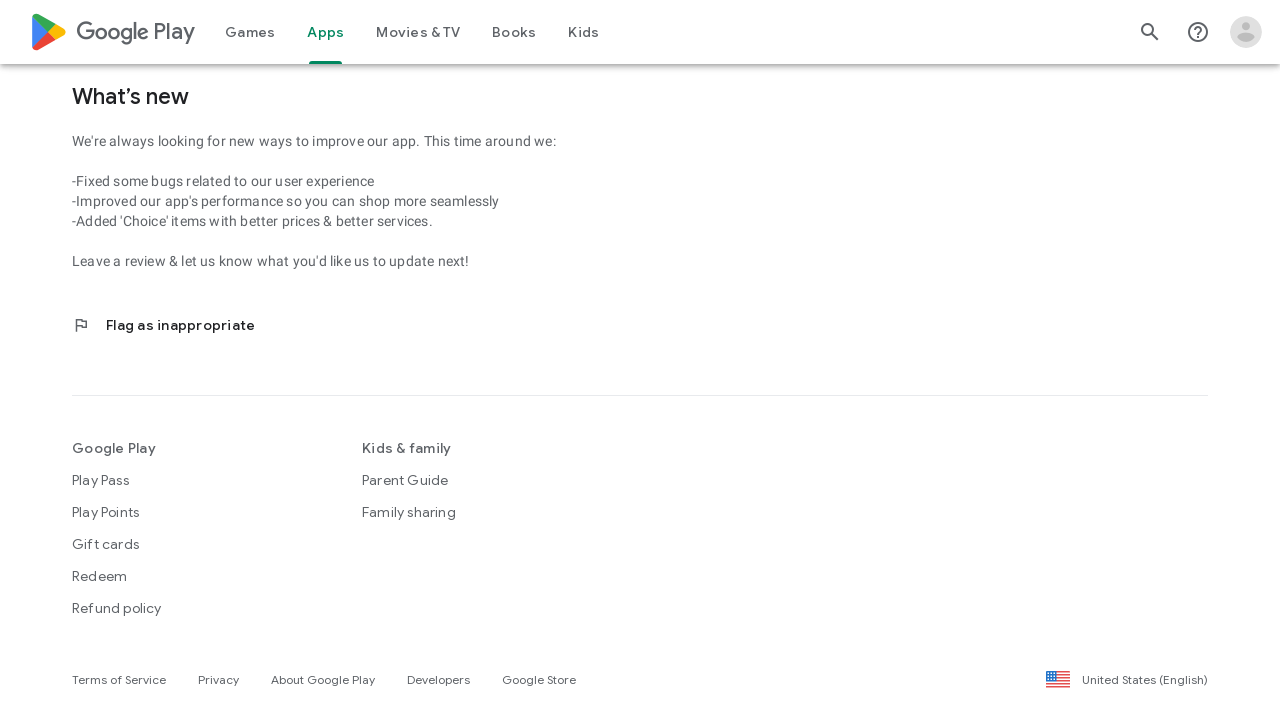

Waited 1500ms for new reviews to load (iteration 5)
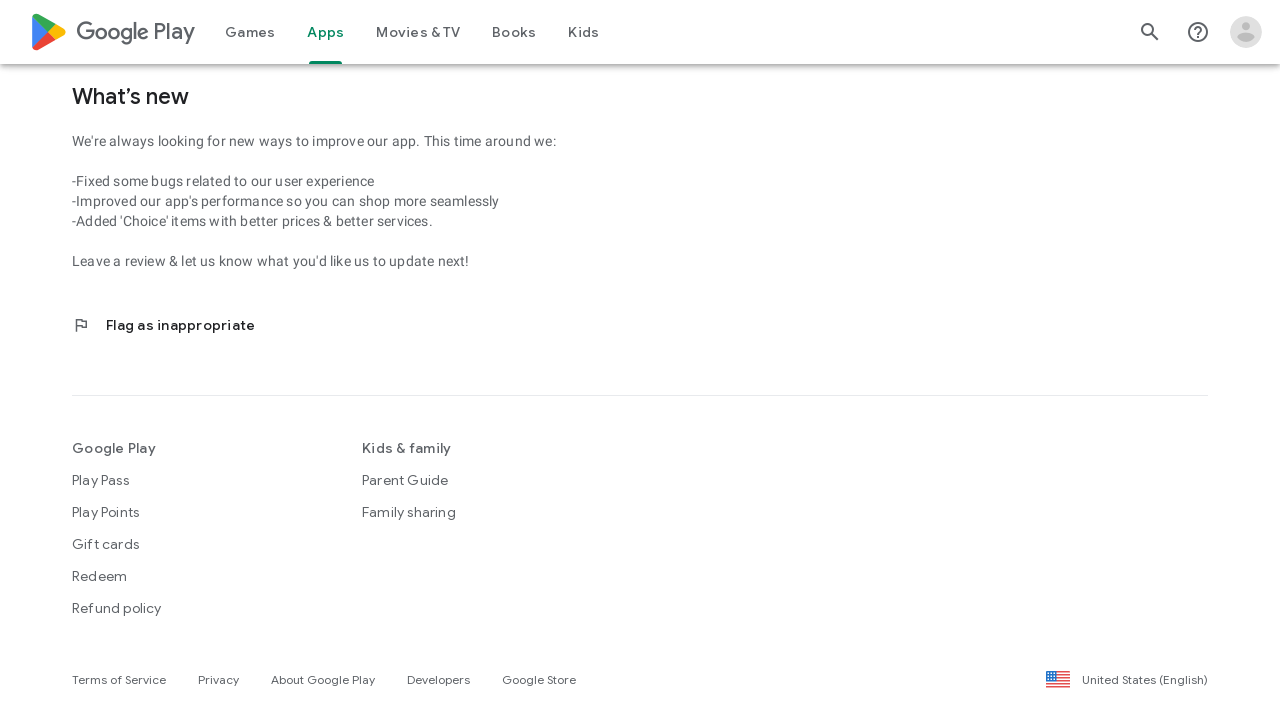

Verified that reviews are present on the page
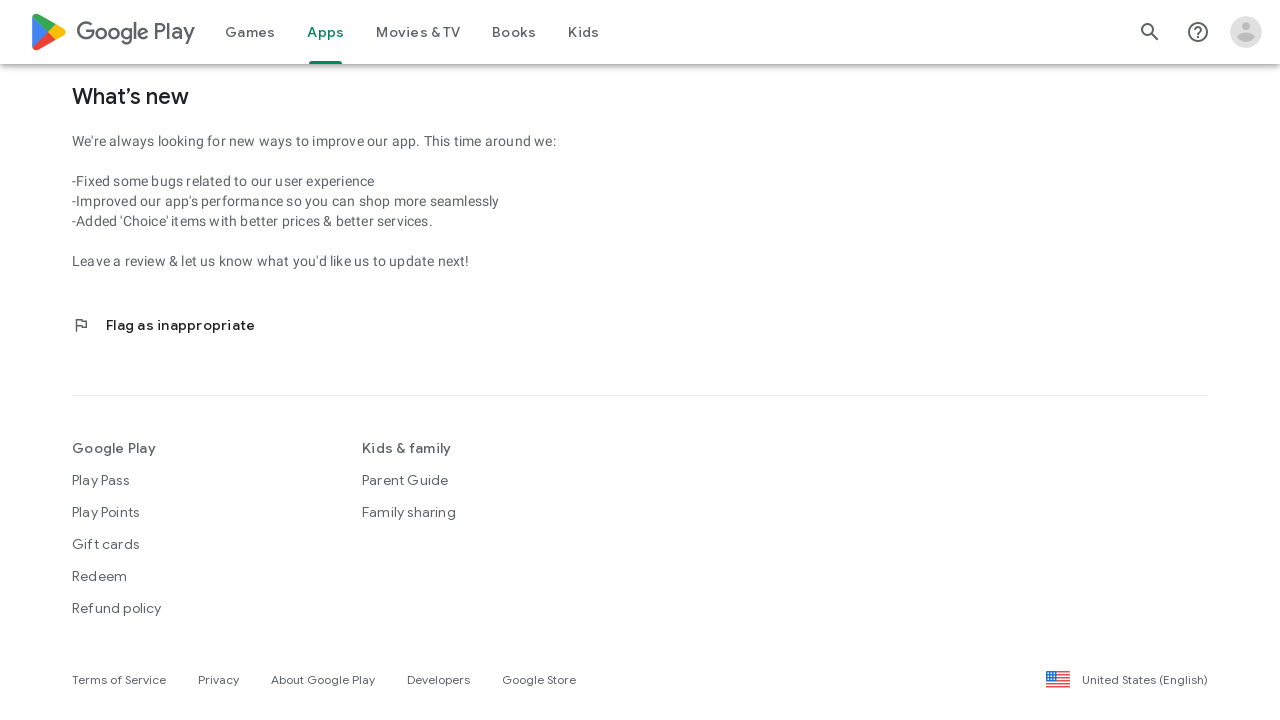

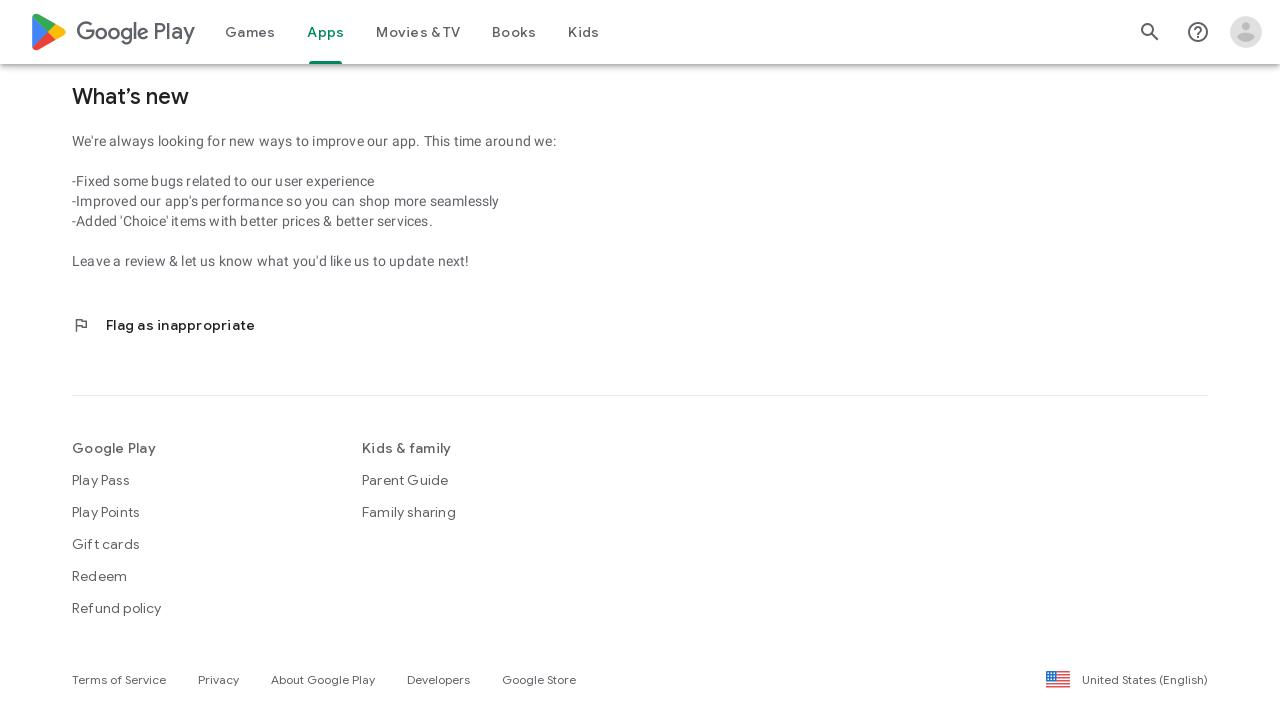